Navigates to the Parametric Portfolio website, hovers over the Investor Solutions menu, clicks on the Factors submenu item, and verifies that the factors page title is displayed correctly.

Starting URL: https://www.parametricportfolio.com/

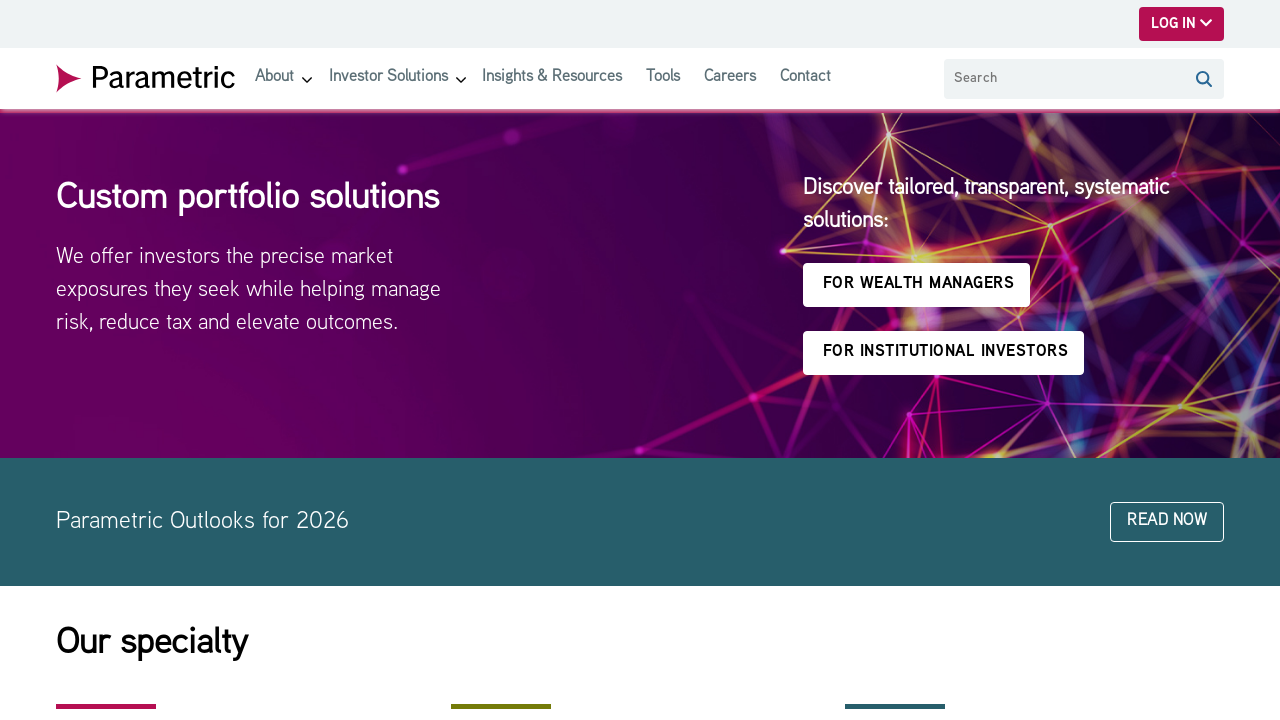

Hovered over Investor Solutions menu button to reveal dropdown at (461, 82) on button.dropdown-button >> nth=1
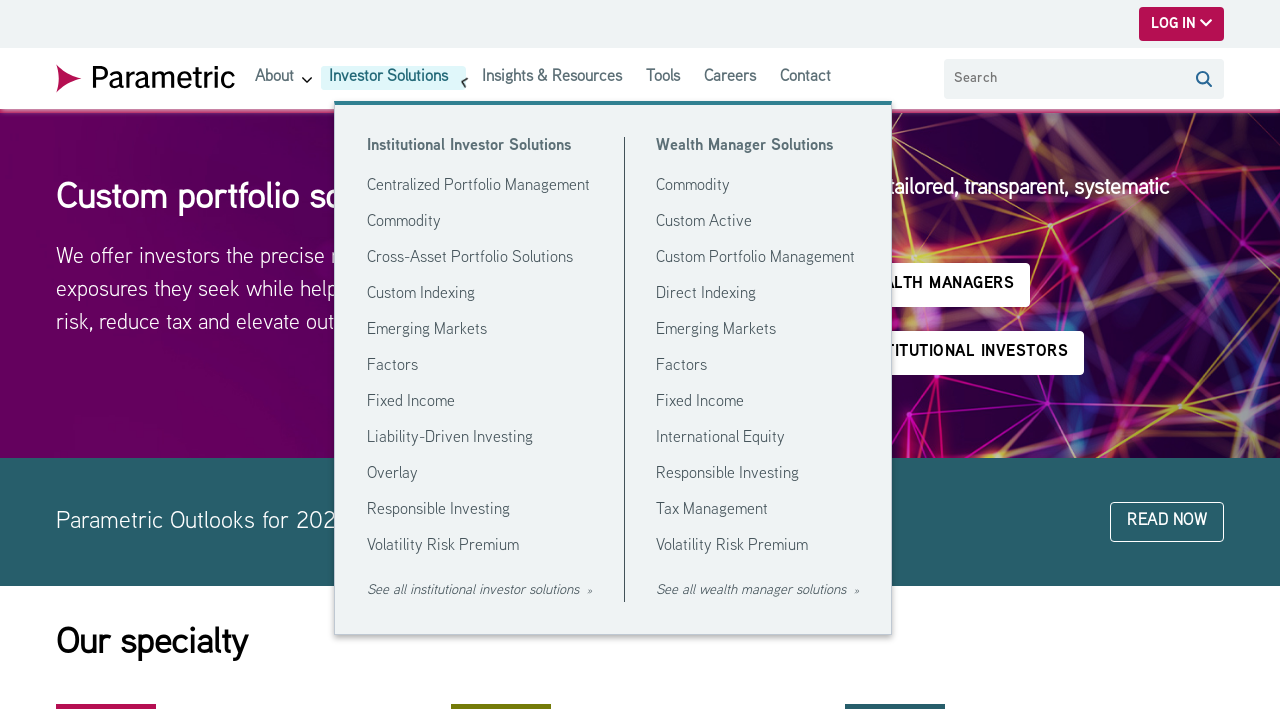

Waited 1 second for dropdown animation to complete
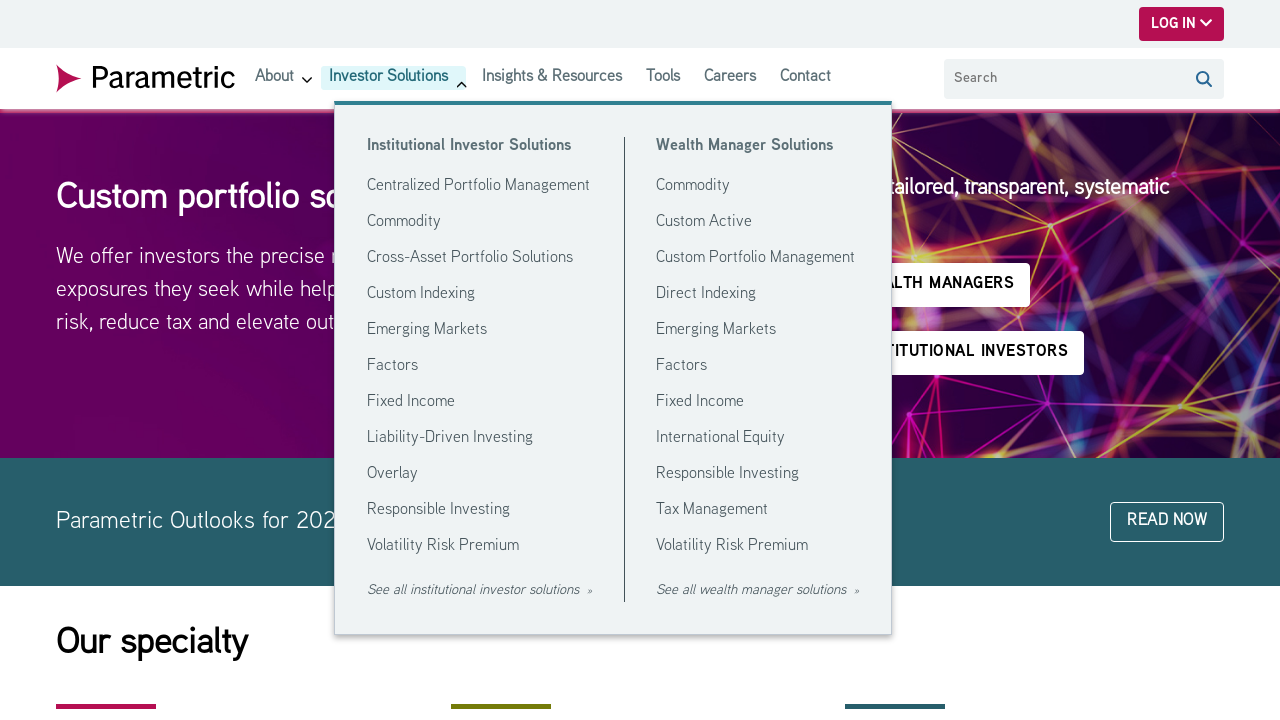

Clicked on Factors submenu item at (392, 366) on a[title='Factors']
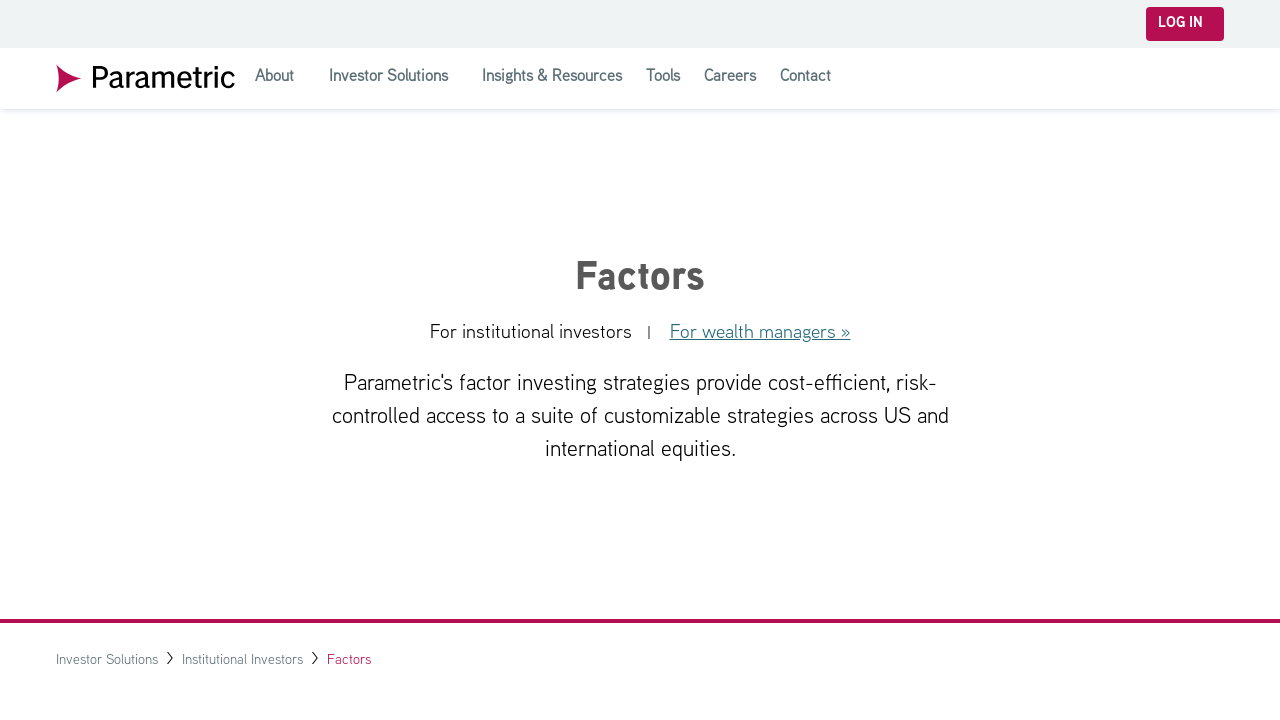

Waited for Factors page title element to load
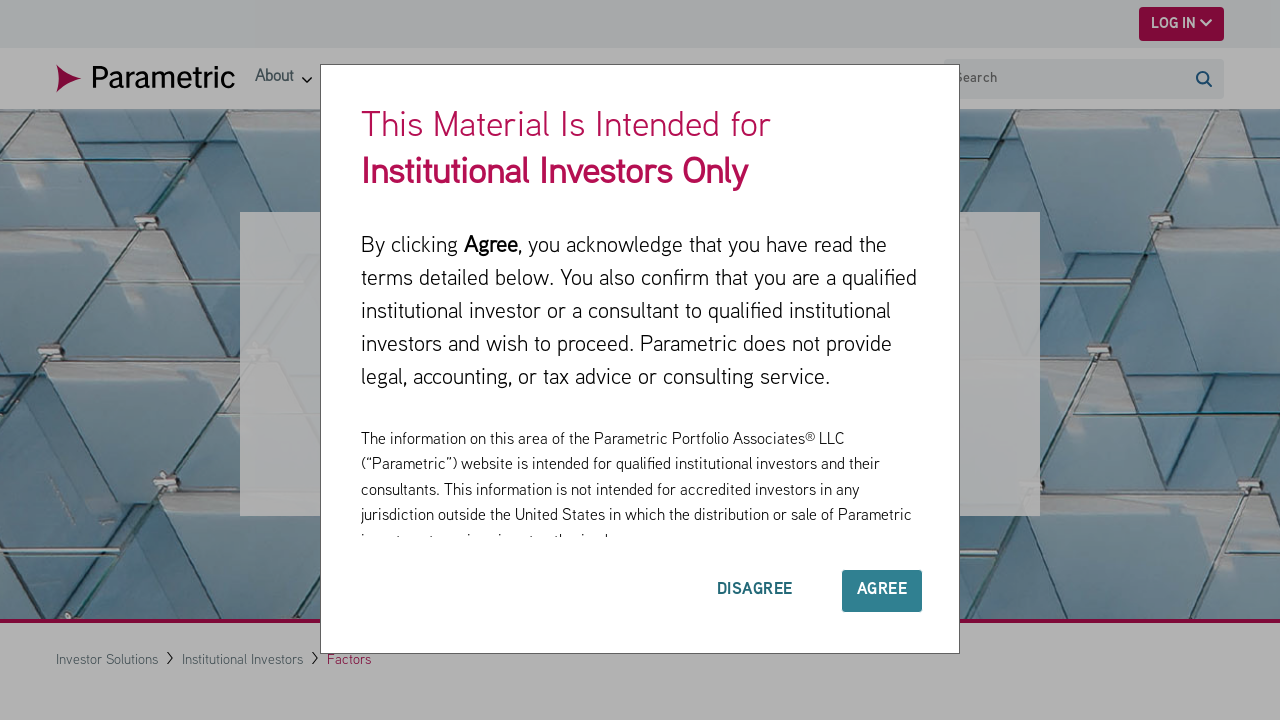

Verified that Factors page title contains expected text about factor investing strategies
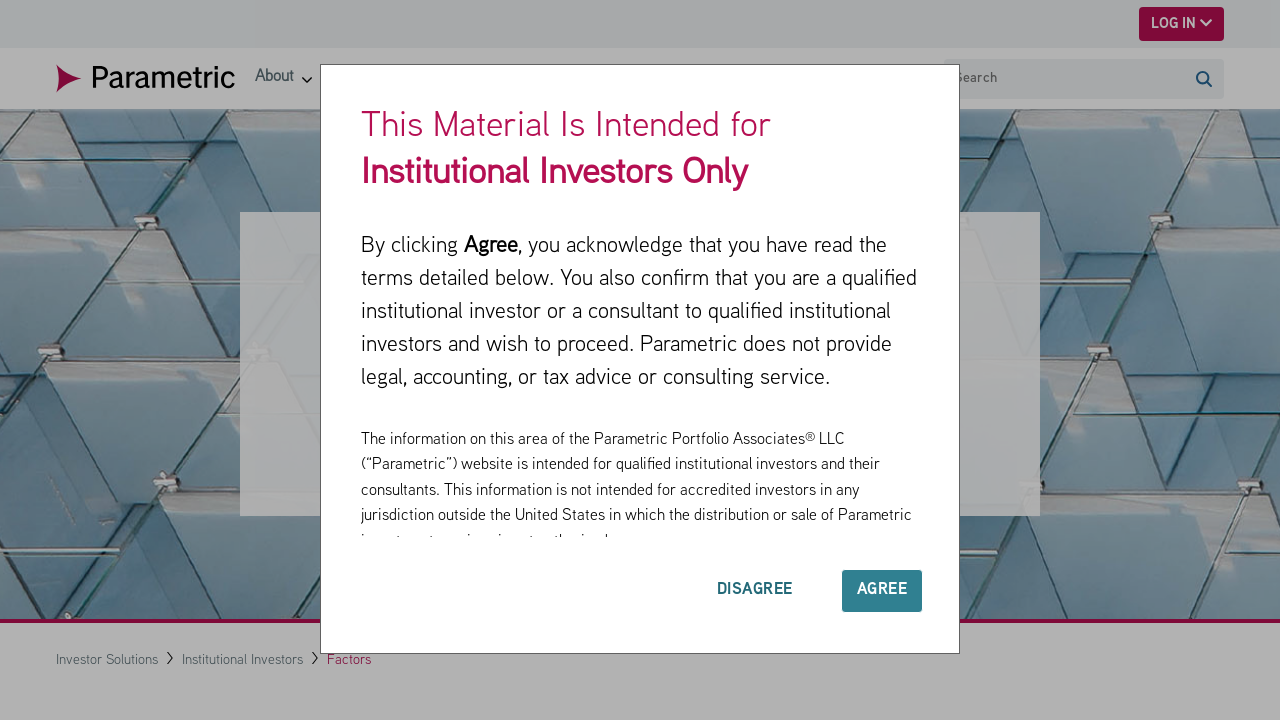

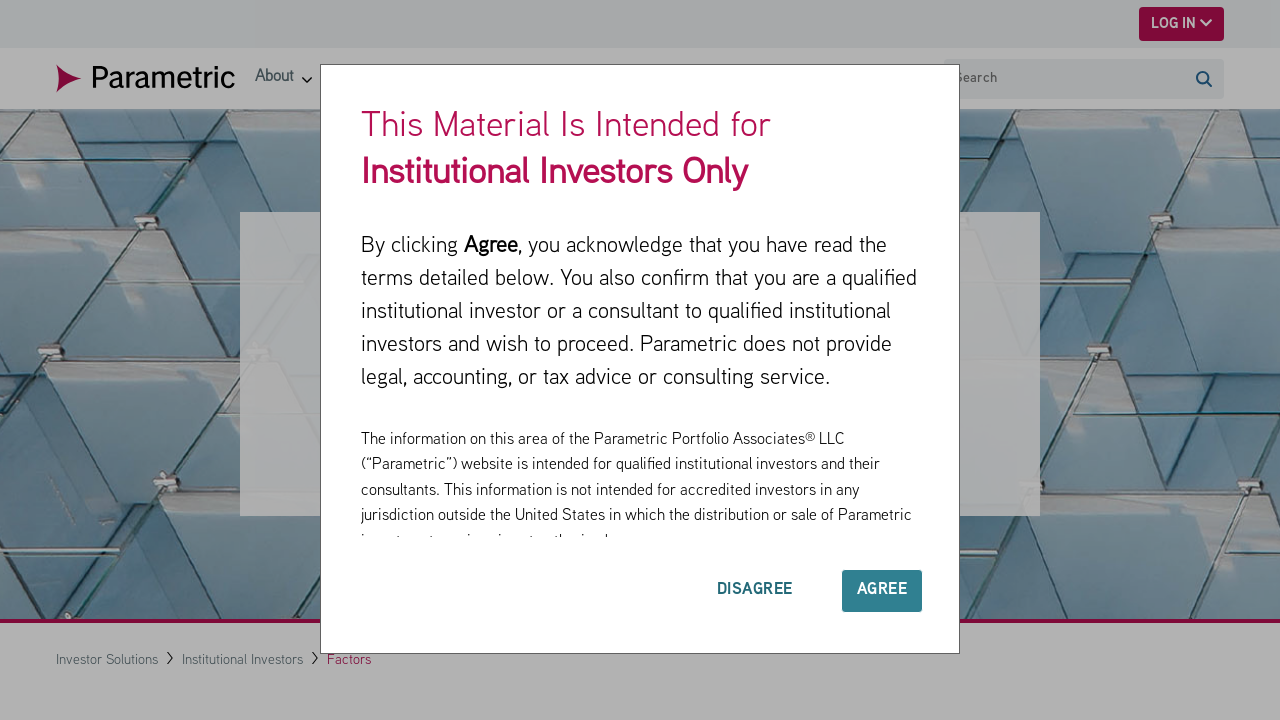